Tests copy-paste functionality between input fields by entering text in one field, selecting all, copying it, and pasting into another field

Starting URL: https://letcode.in/edit

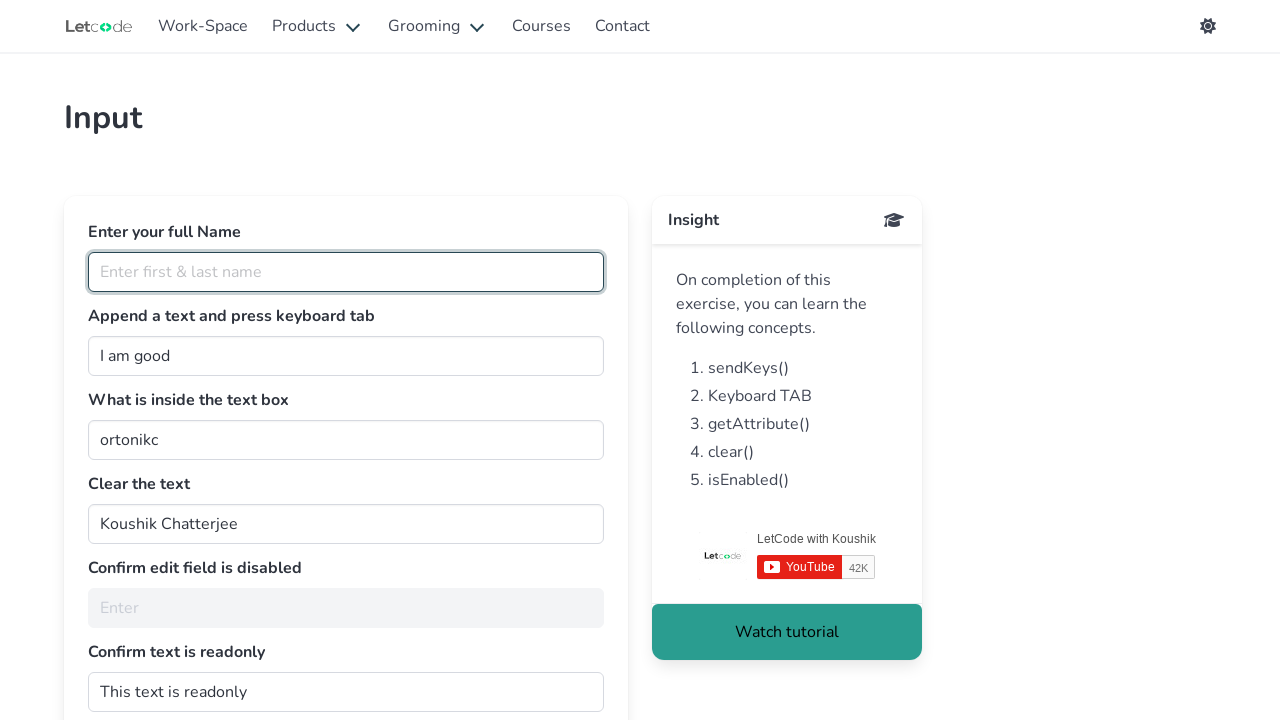

Entered 'rupeshkumar' in the fullName input field on #fullName
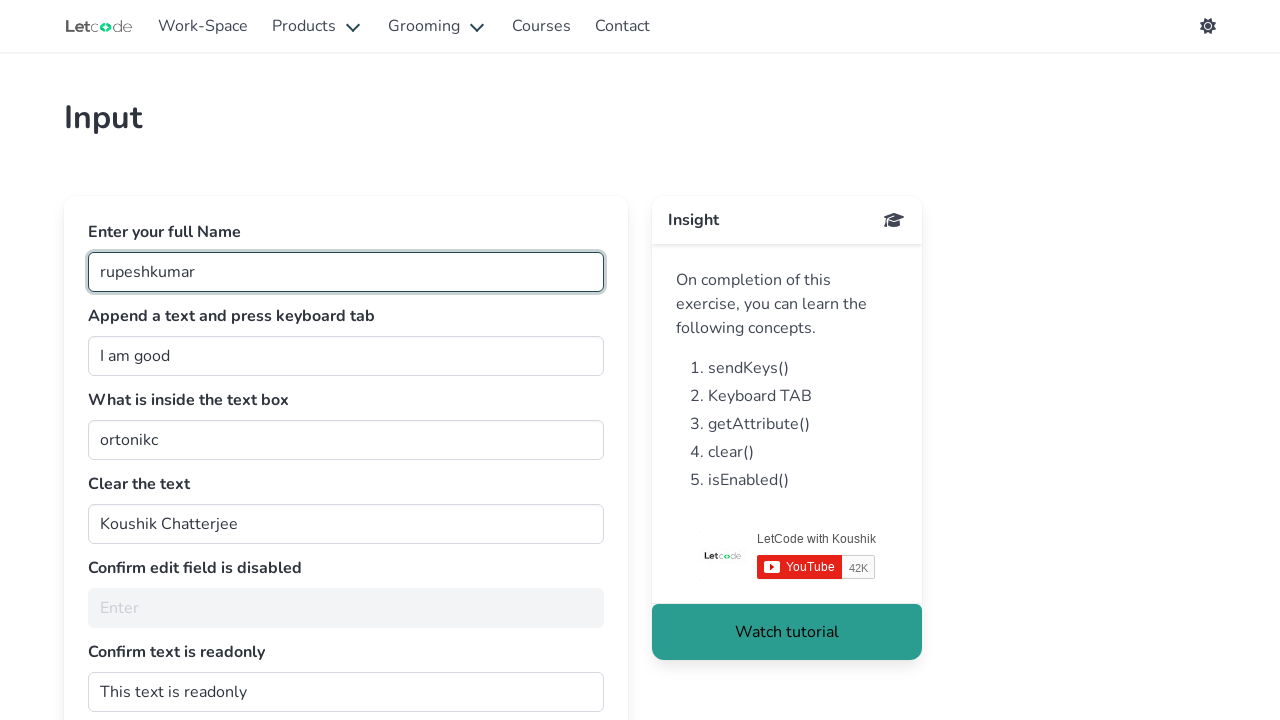

Selected all text in the fullName field using Ctrl+A on #fullName
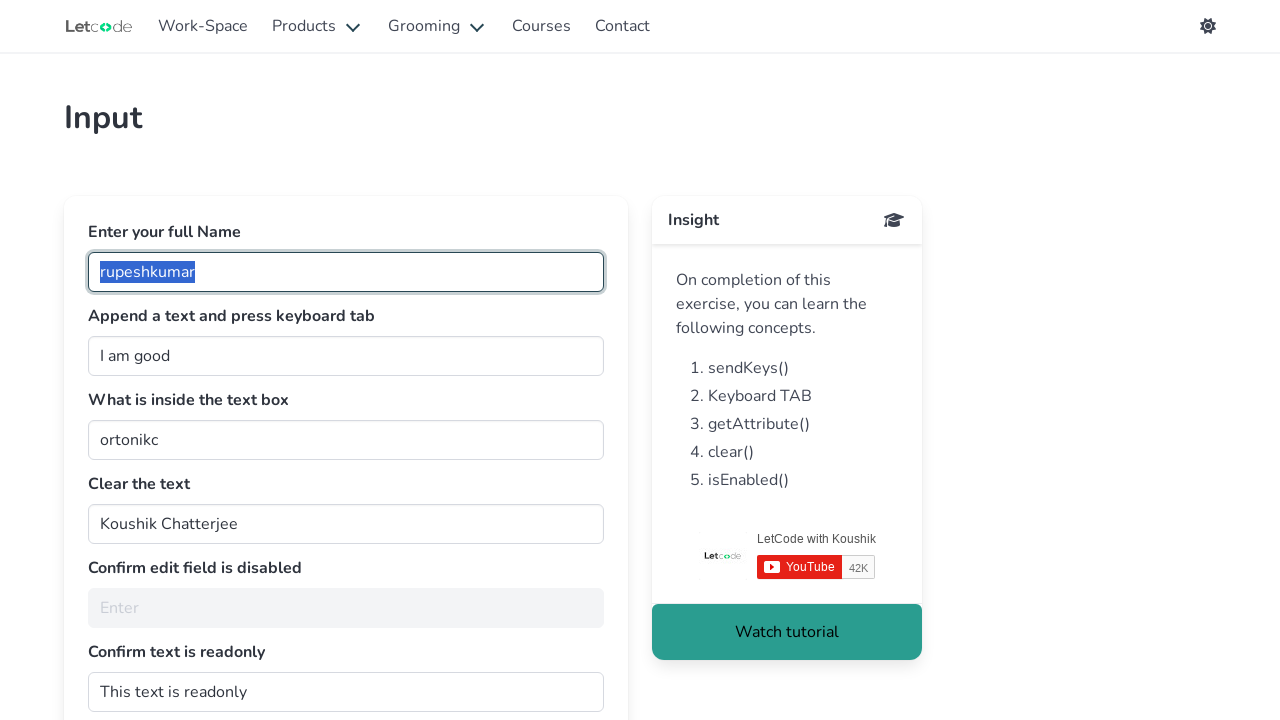

Copied selected text from fullName field using Ctrl+C on #fullName
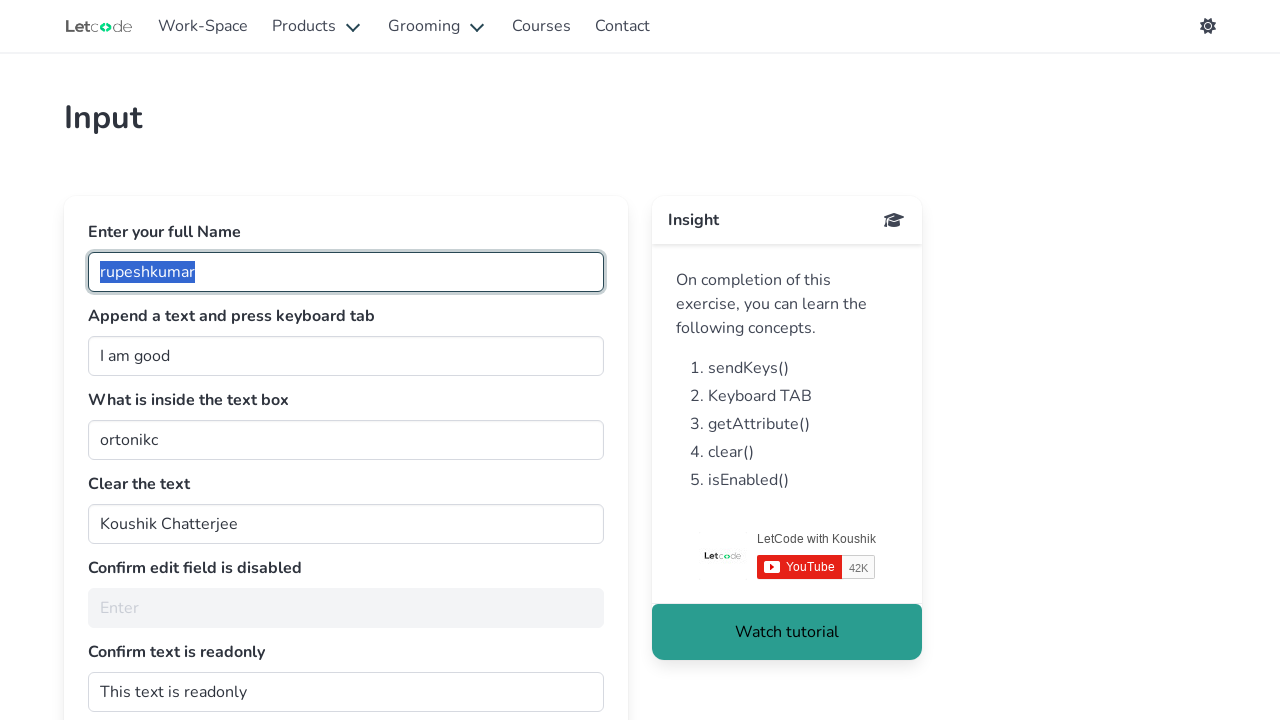

Pasted copied text into the join field using Ctrl+V on #join
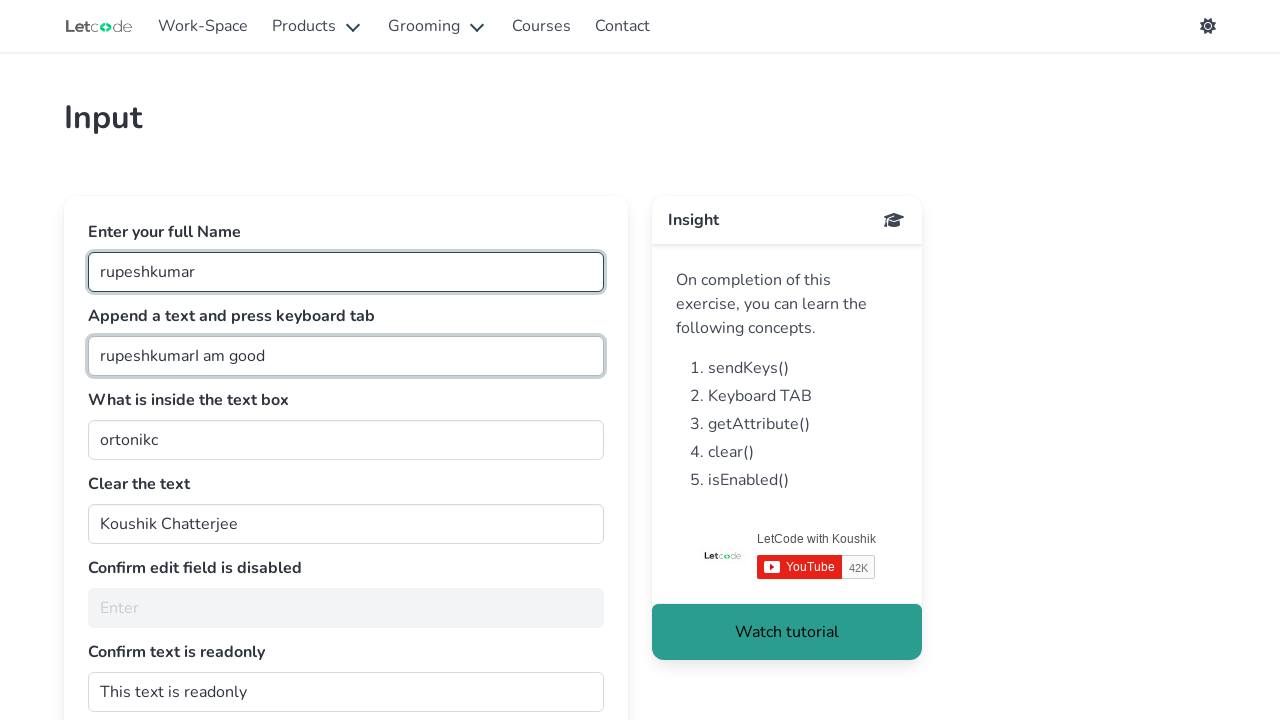

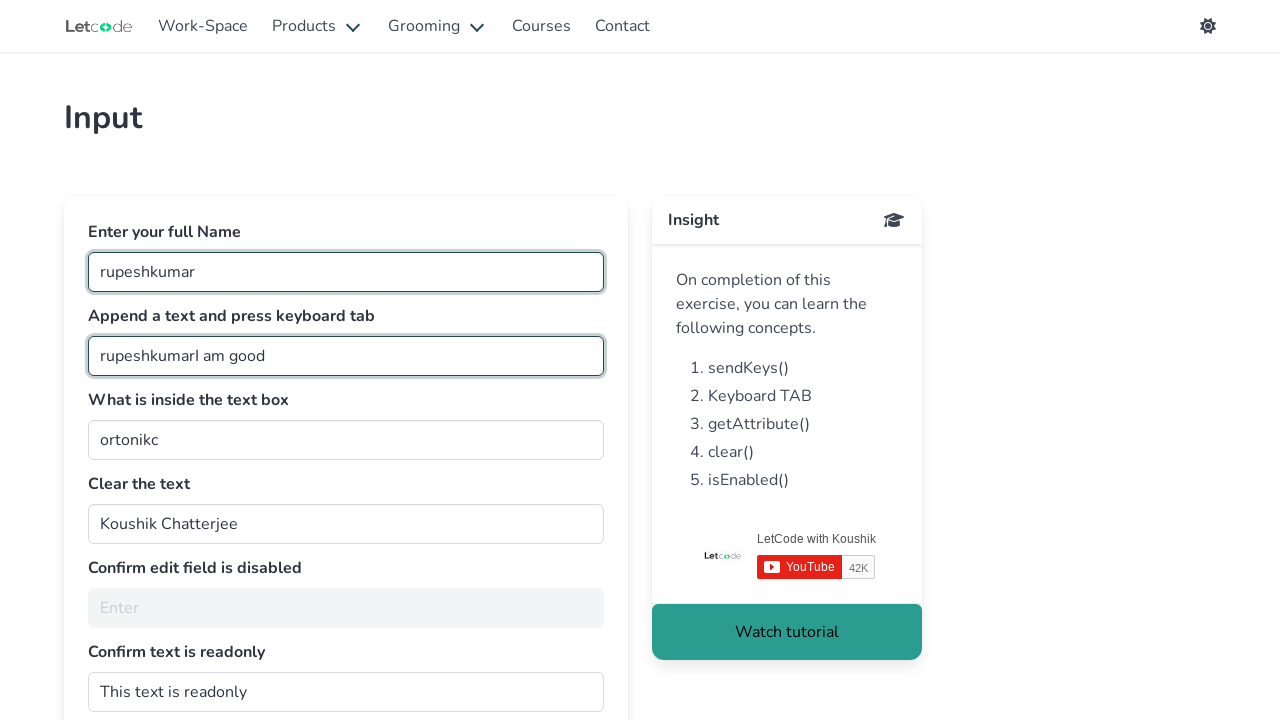